Tests the green loading button functionality by clicking the start button, verifying the loading state appears, waiting for completion, and checking the success message is displayed.

Starting URL: https://kristinek.github.io/site/examples/loading_color

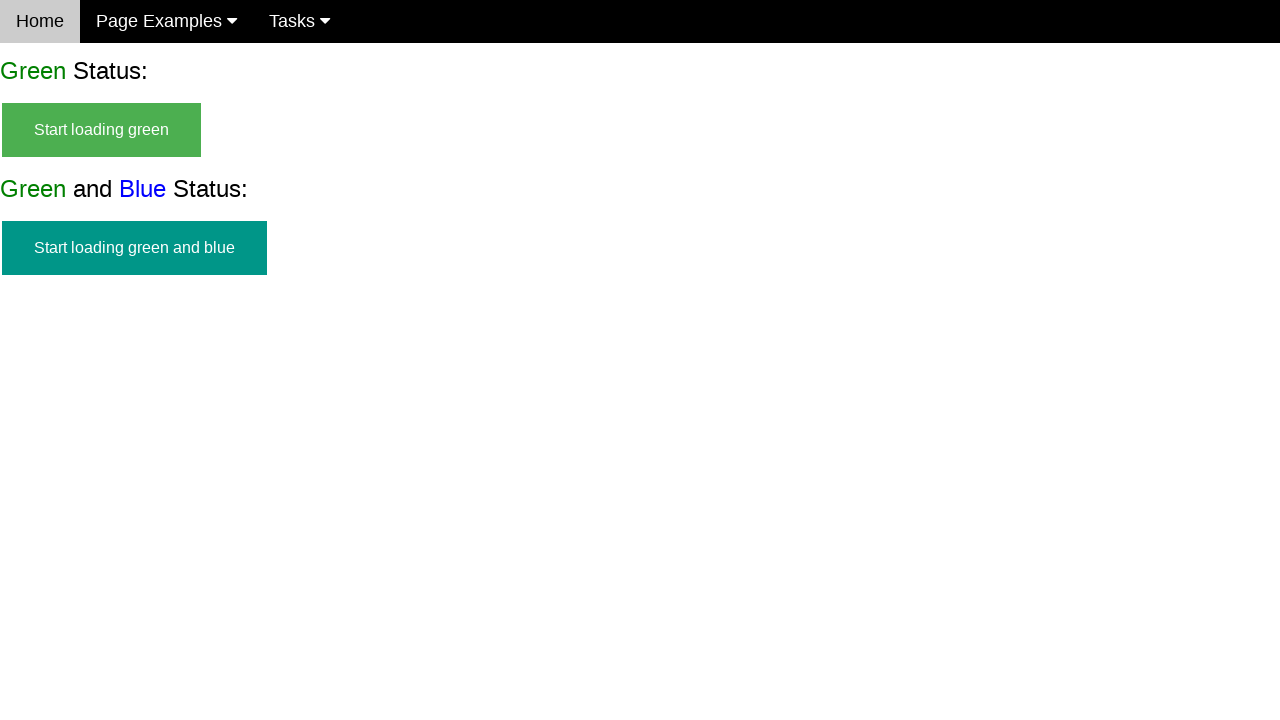

Clicked the green start button at (102, 130) on #start_green
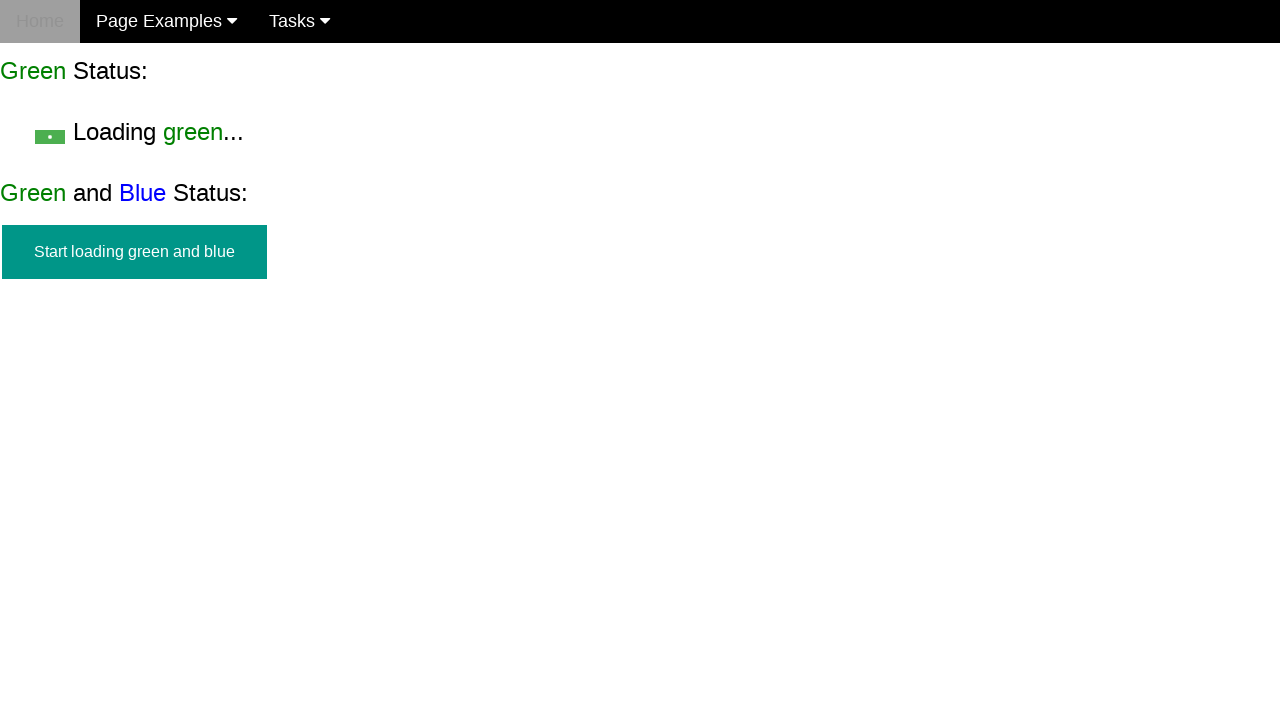

Verified start button is hidden
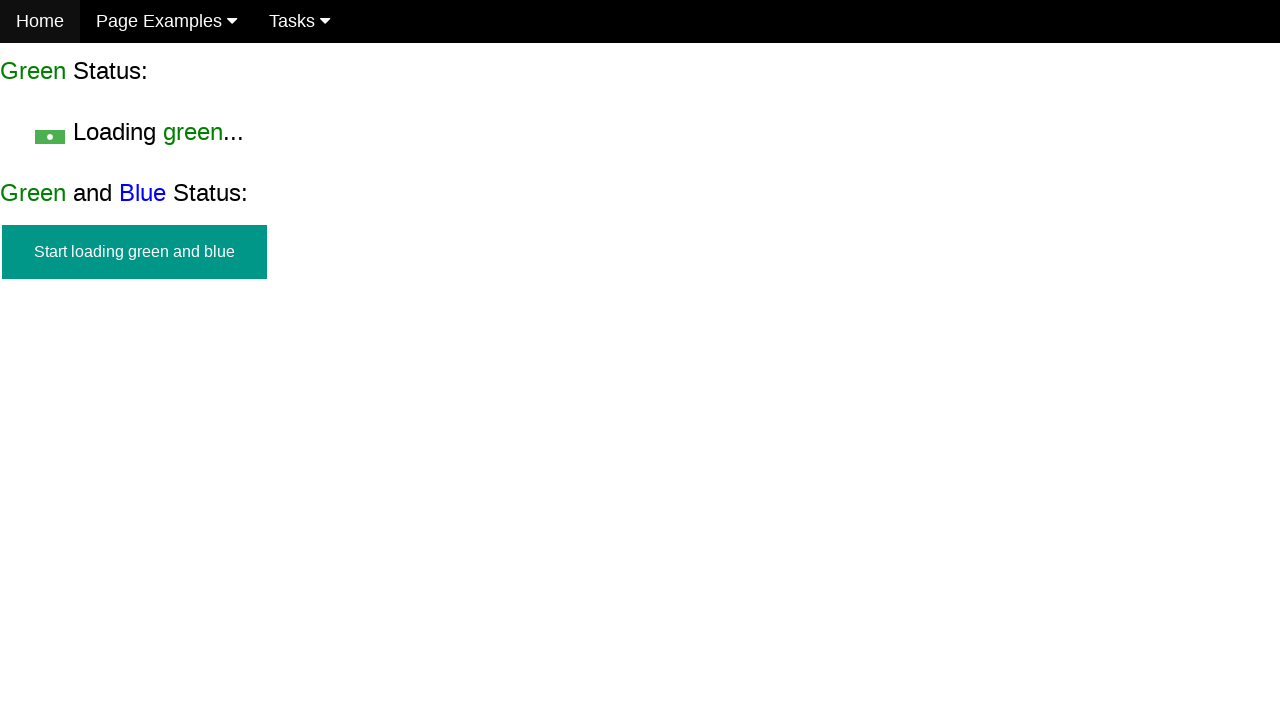

Verified loading state is visible
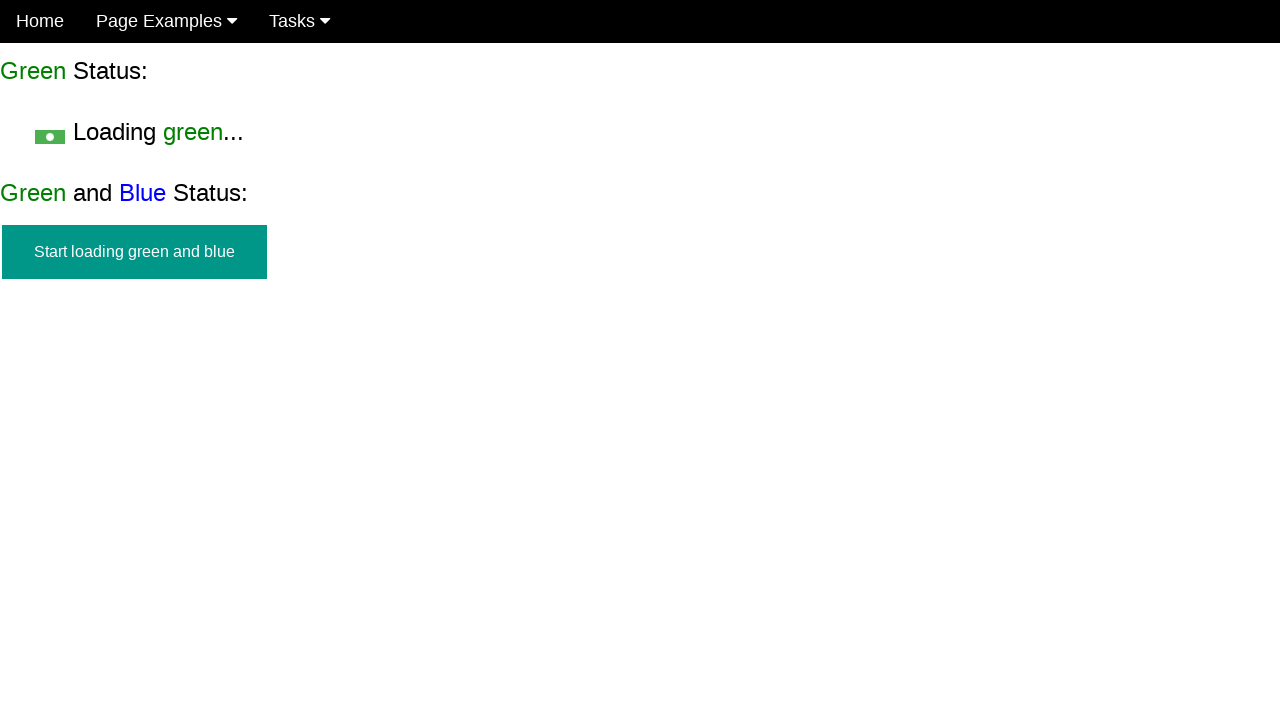

Waited 5 seconds for loading to complete
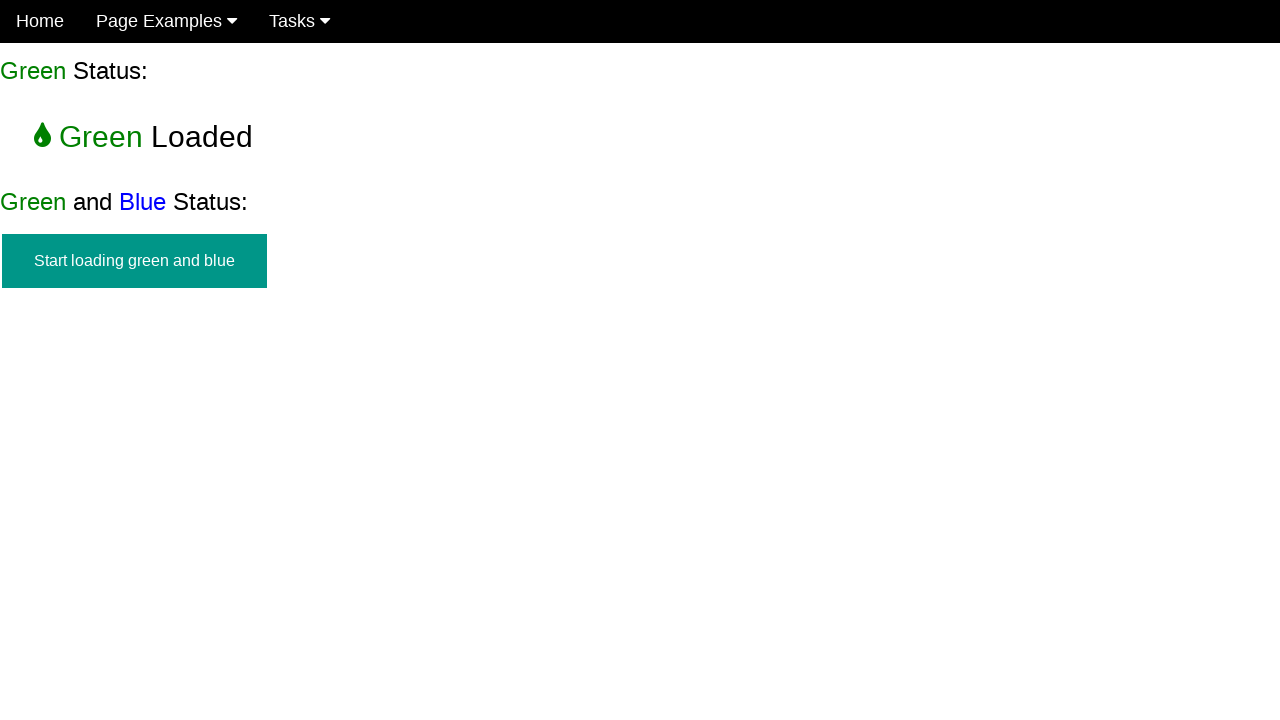

Verified start button remains hidden after loading
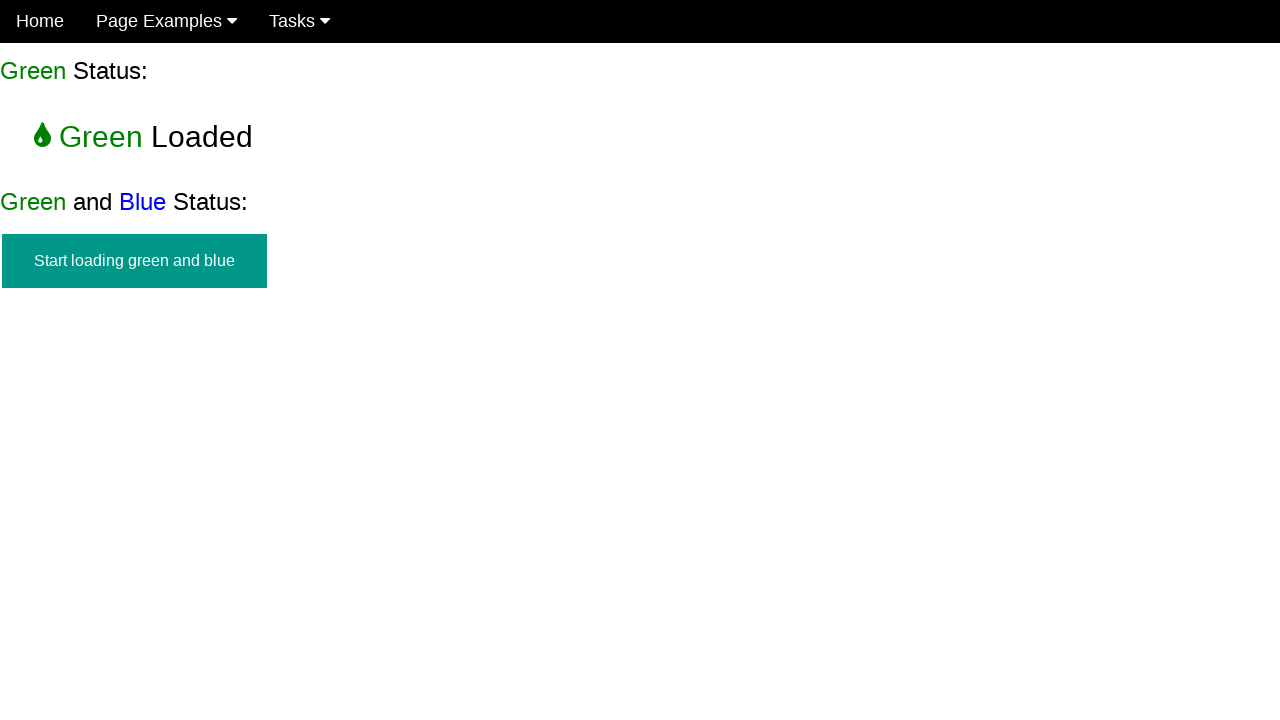

Verified loading indicator has disappeared
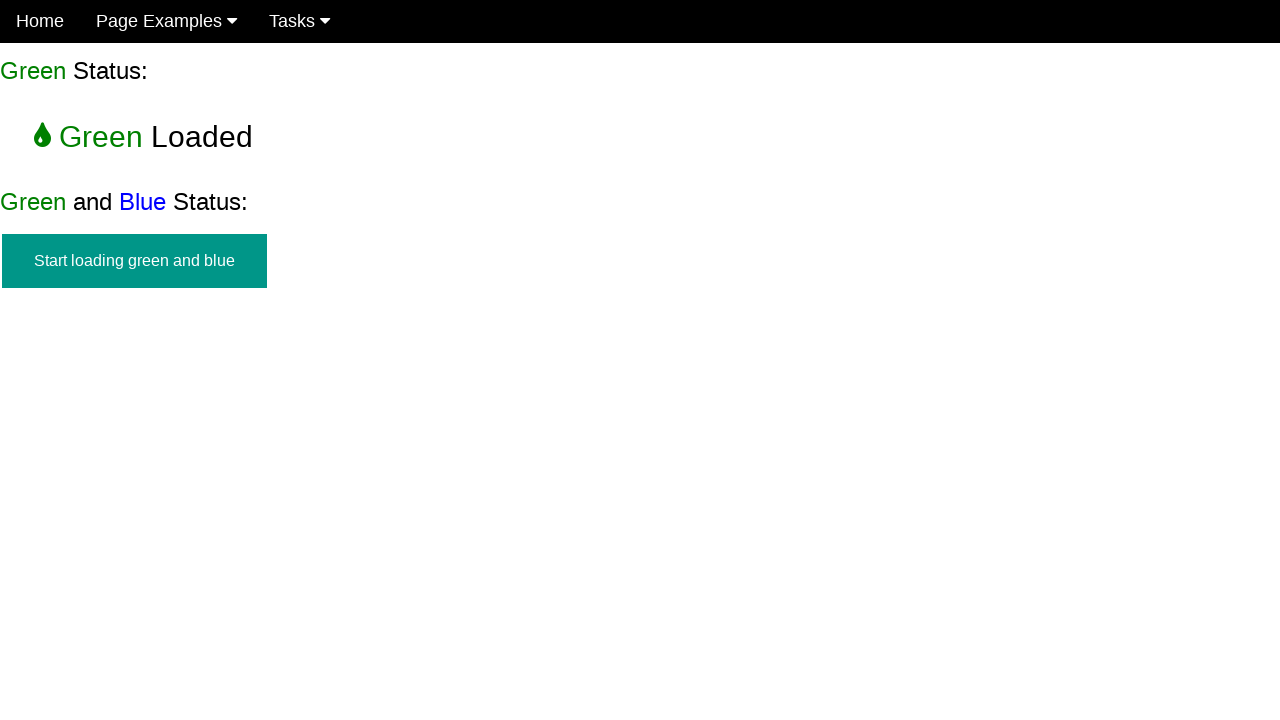

Verified success message is displayed
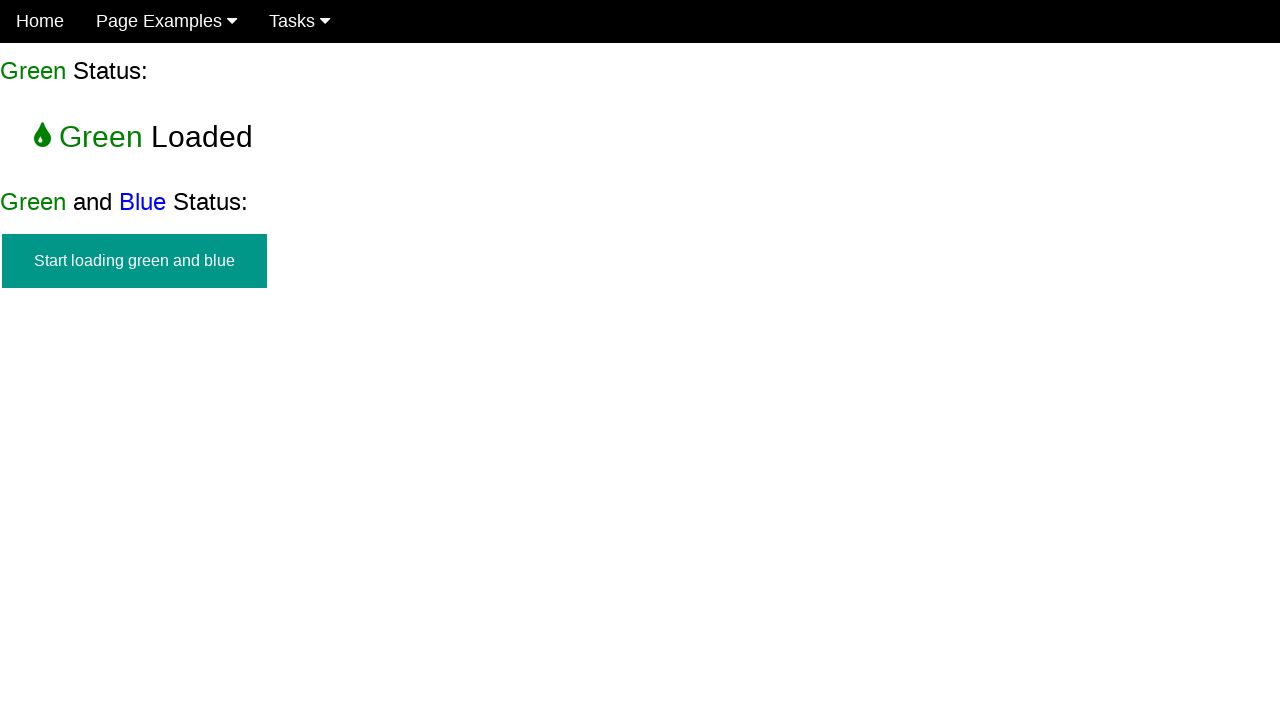

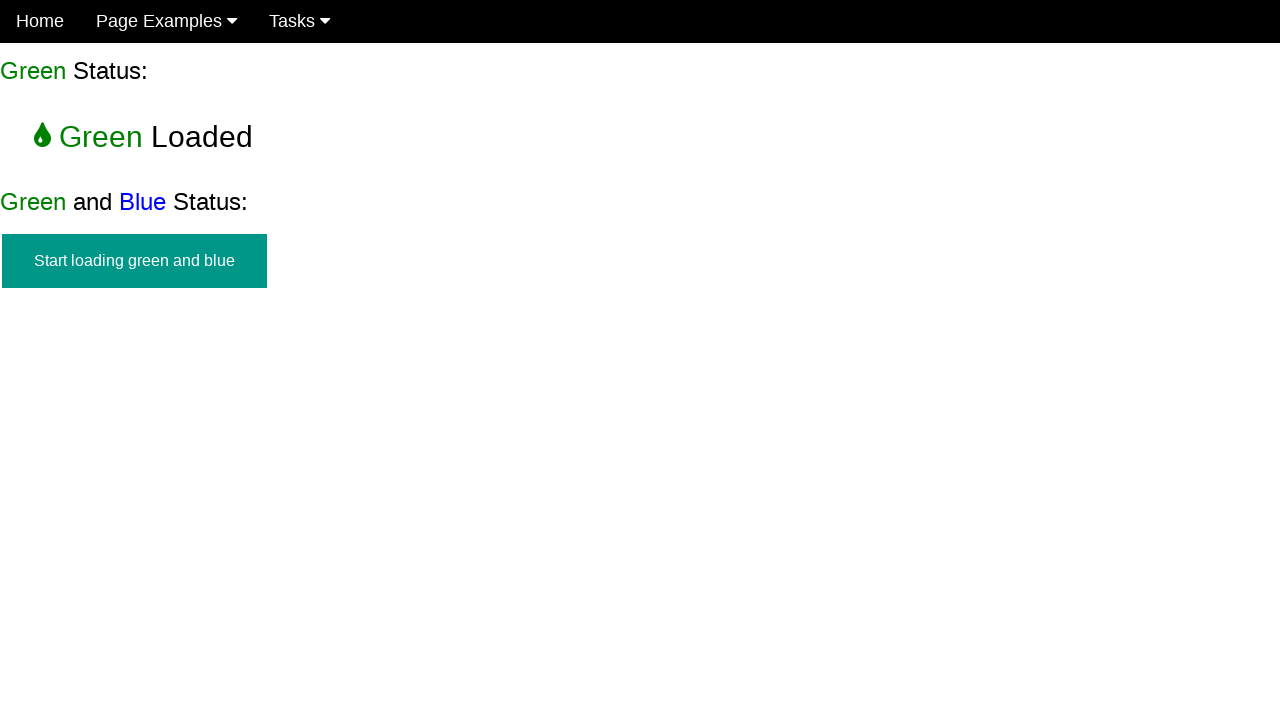